Tests the subscribe functionality by clicking the send/submit button in the footer subscription form.

Starting URL: https://demo.evinced.com

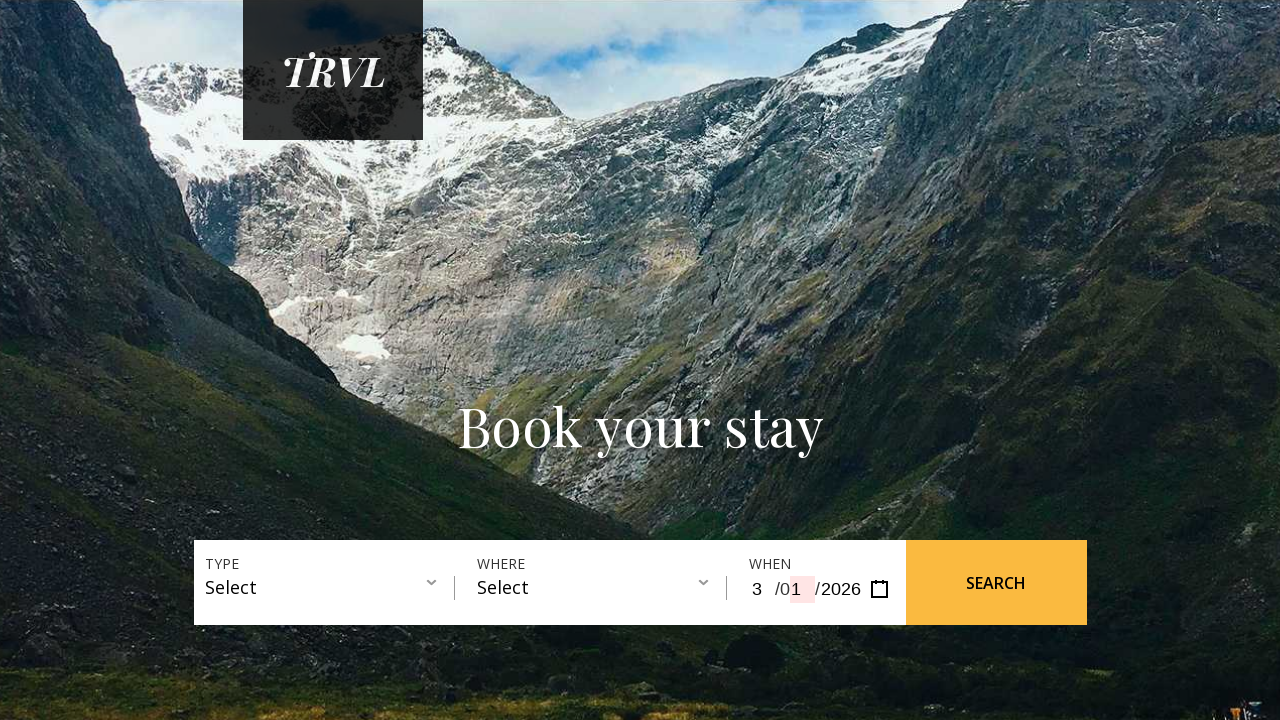

Clicked send/subscribe button in footer subscription form at (1170, 590) on #gatsby-focus-wrapper > footer > form > input:nth-child(2)
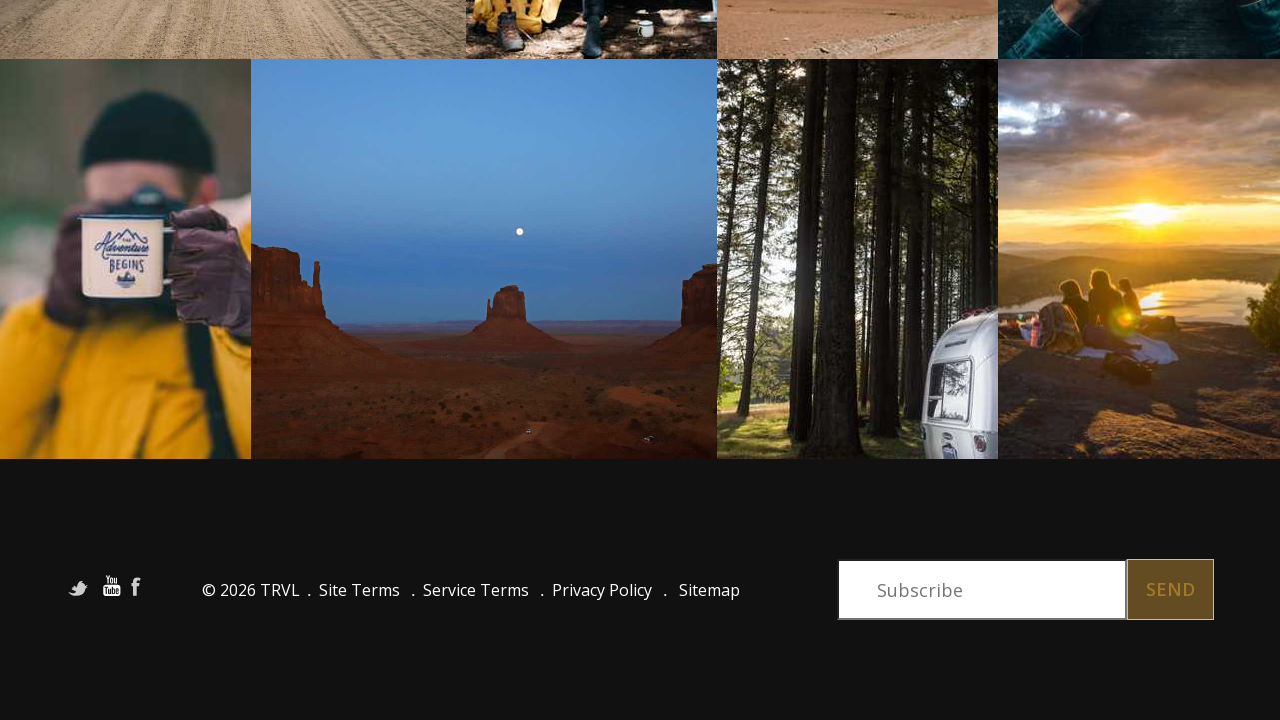

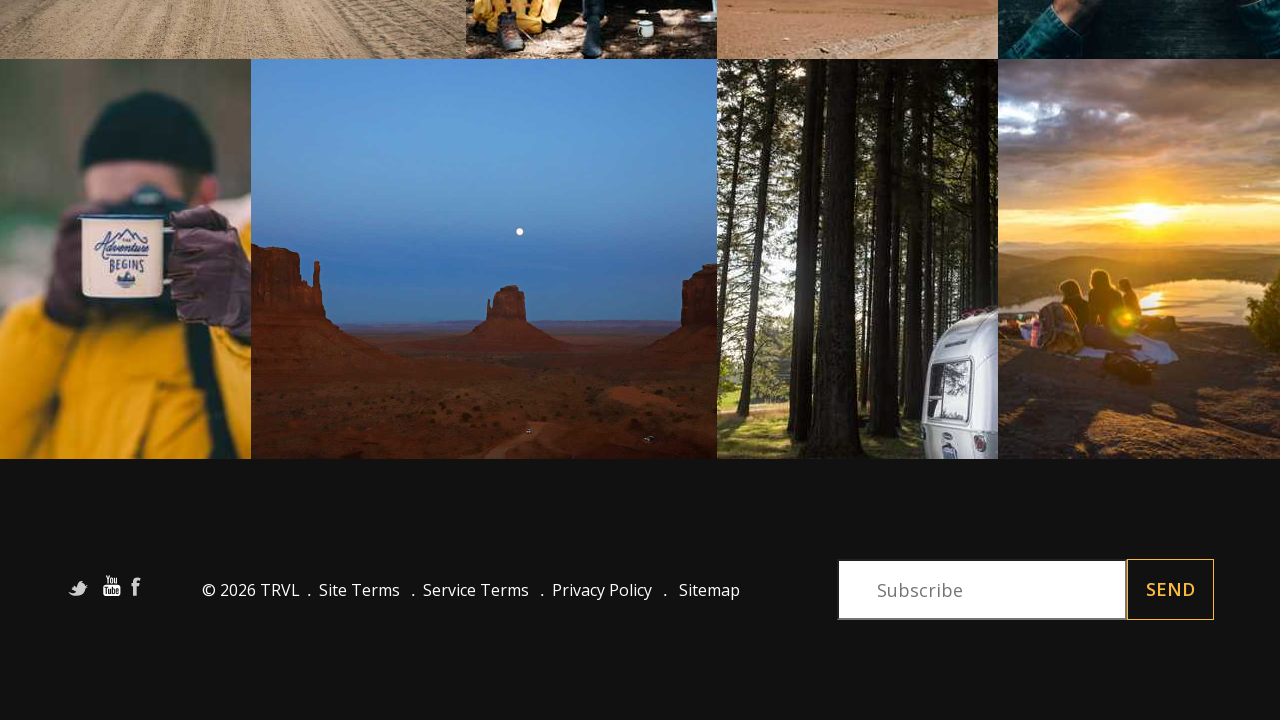